Tests drag and drop functionality on the jQuery UI droppable demo page by dragging an element and dropping it onto a target element within an iframe.

Starting URL: https://jqueryui.com/droppable/

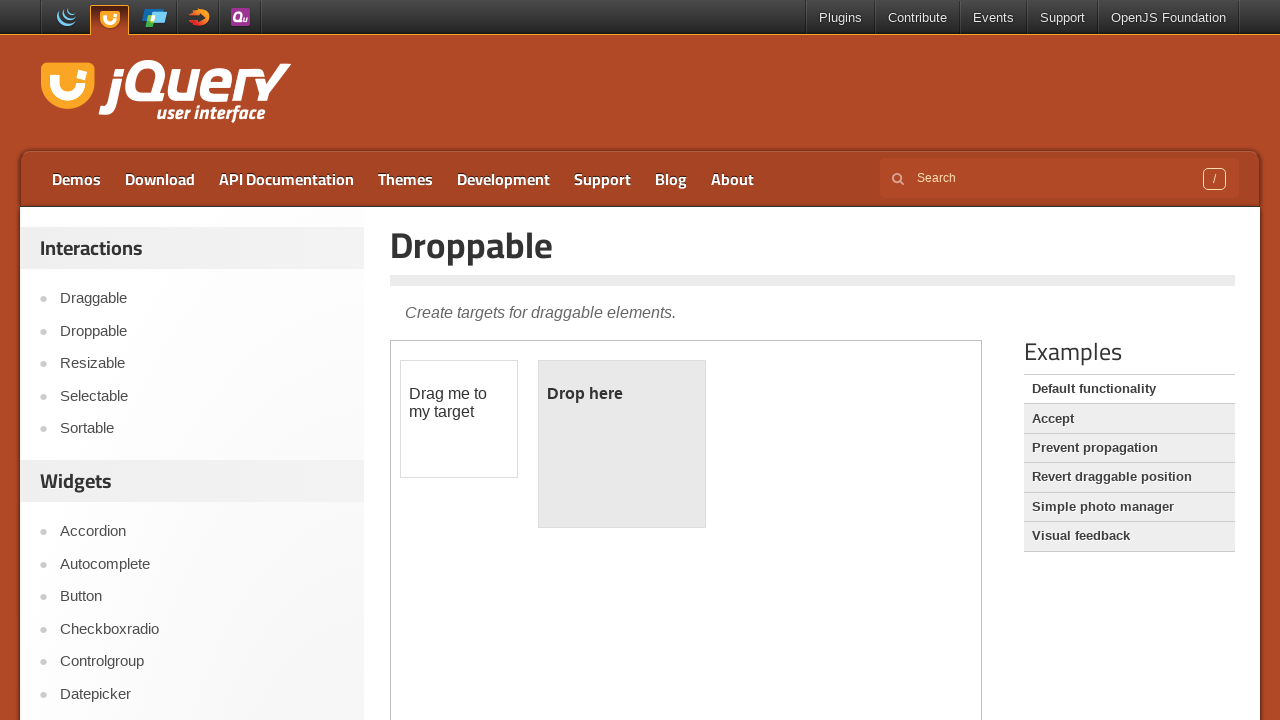

Located the demo iframe
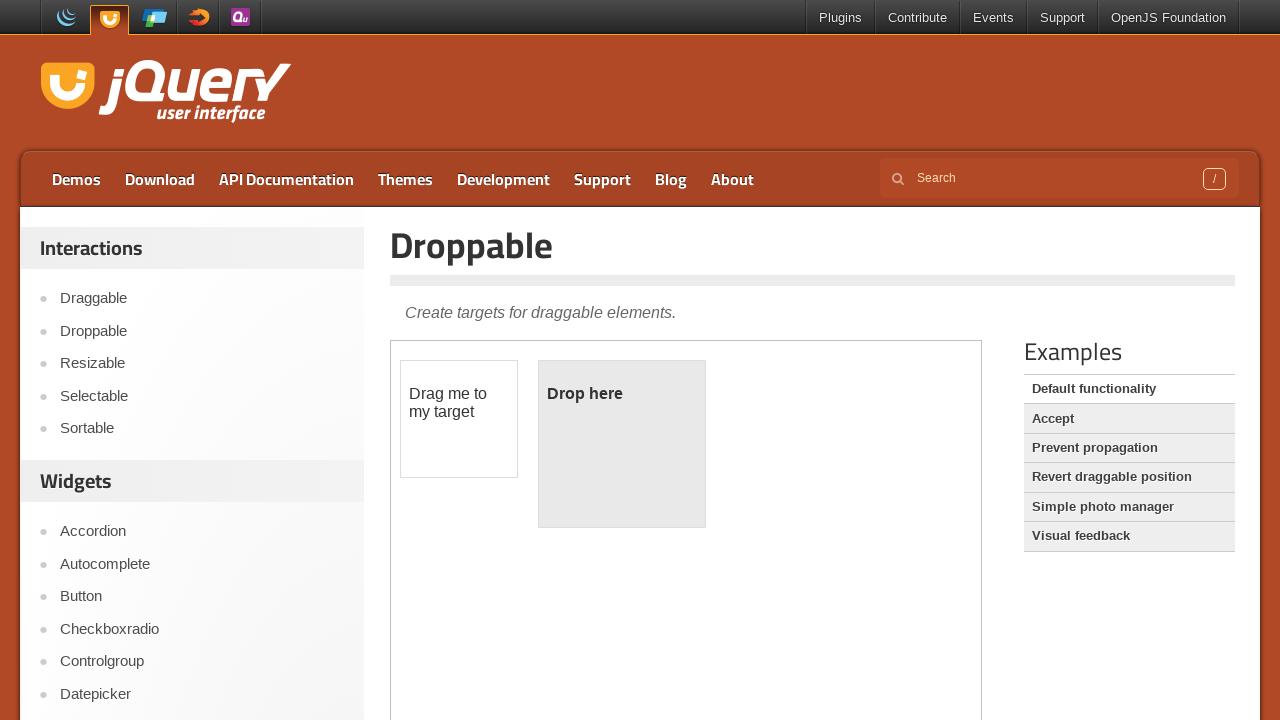

Located the draggable element with id 'draggable'
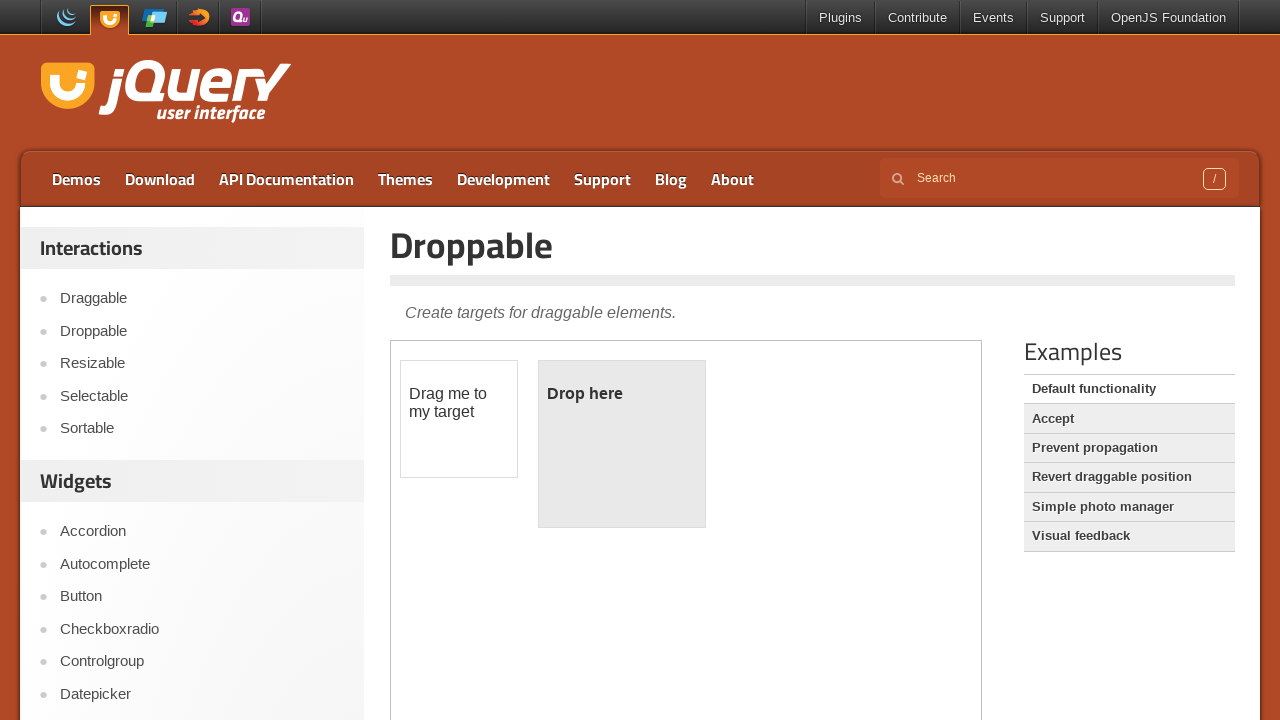

Located the droppable target element with id 'droppable'
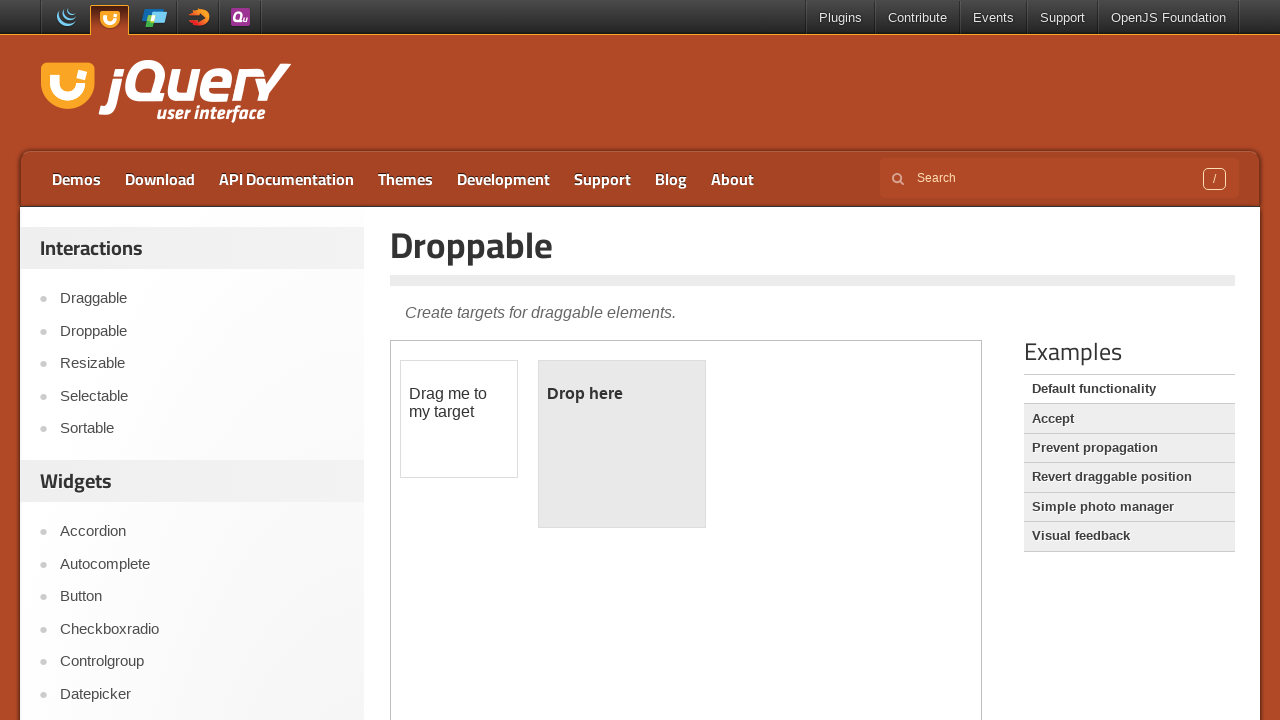

Dragged the draggable element onto the droppable target element at (622, 444)
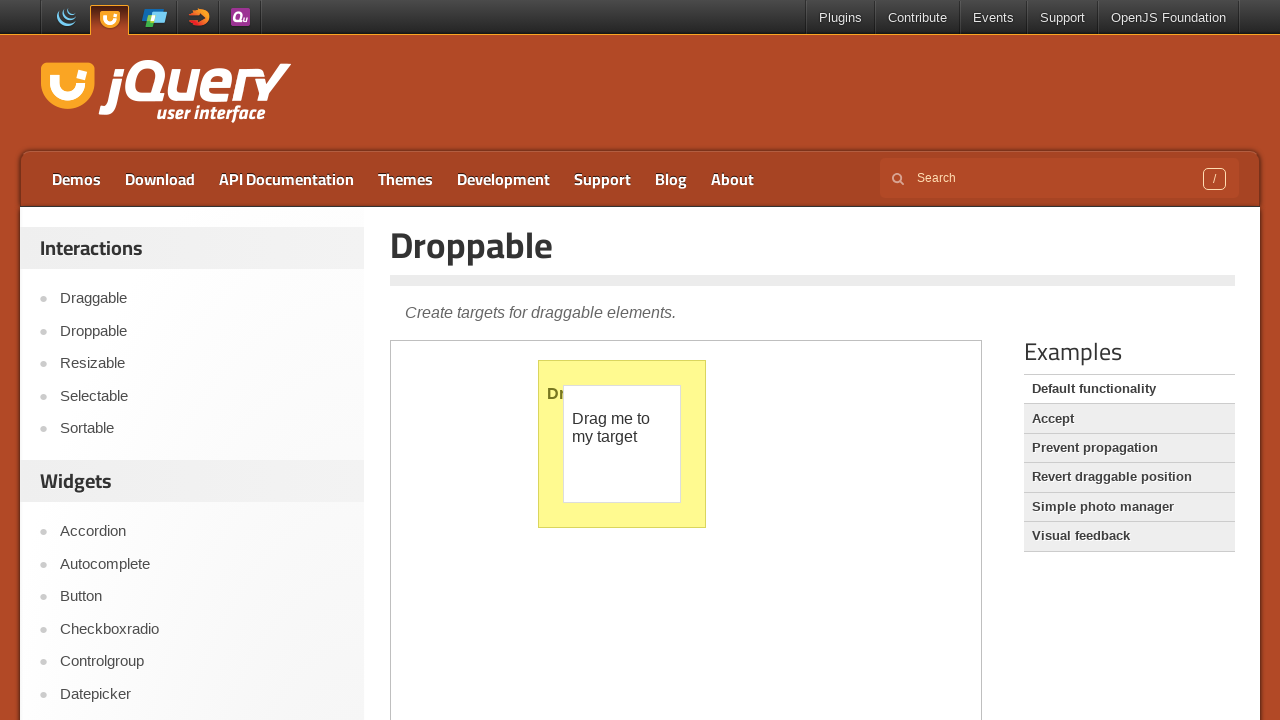

Reloaded the page to reset the drag and drop demo
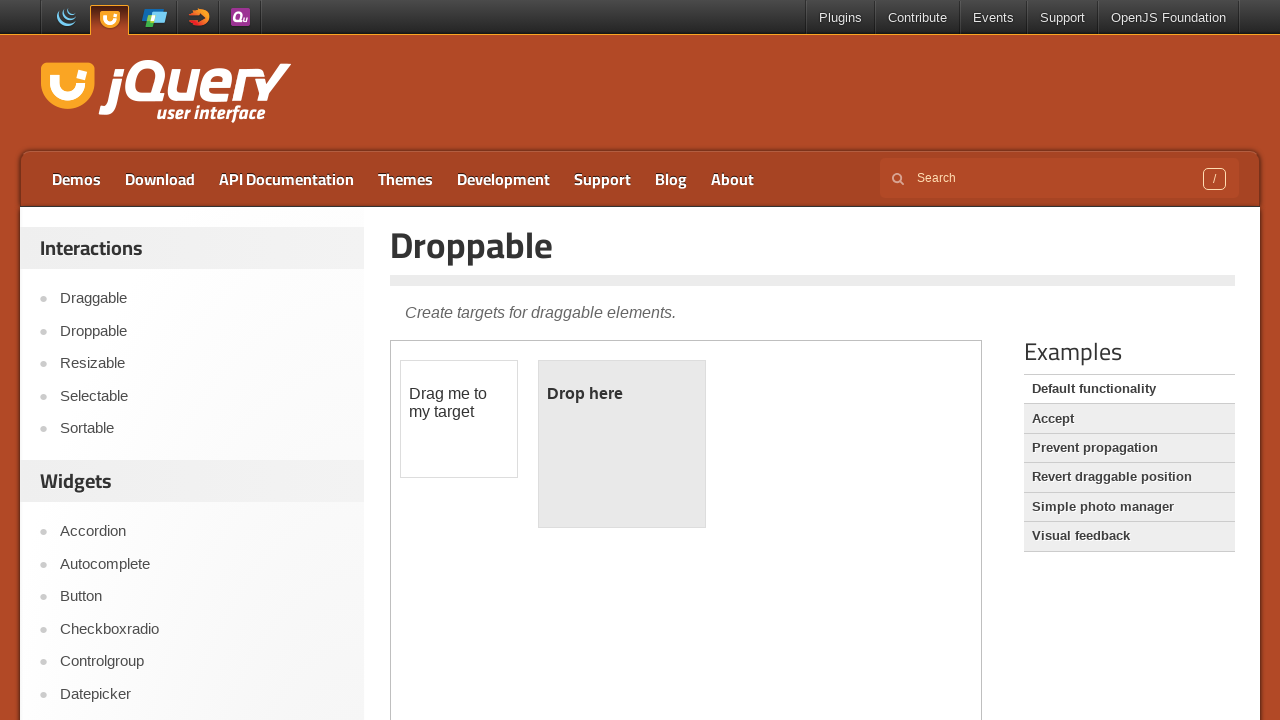

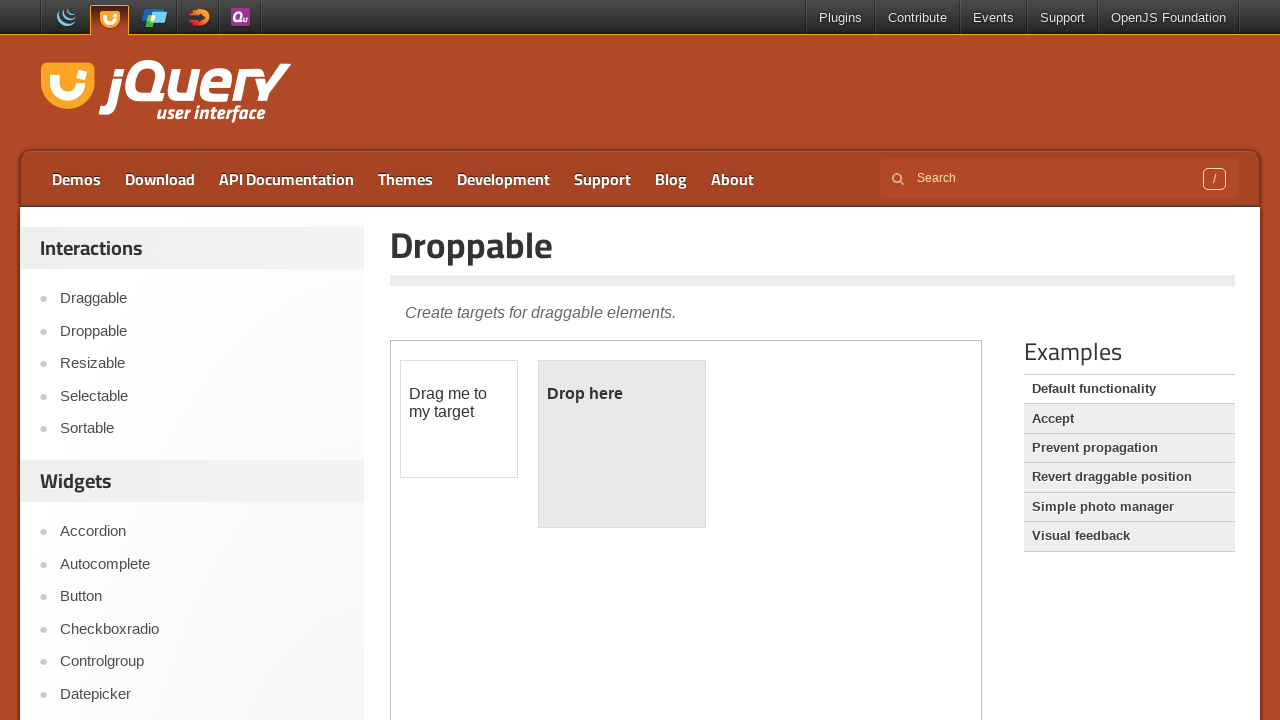